Tests static dropdown selection functionality by selecting currency options using three different methods: by index, by visible text, and by value.

Starting URL: https://rahulshettyacademy.com/dropdownsPractise/

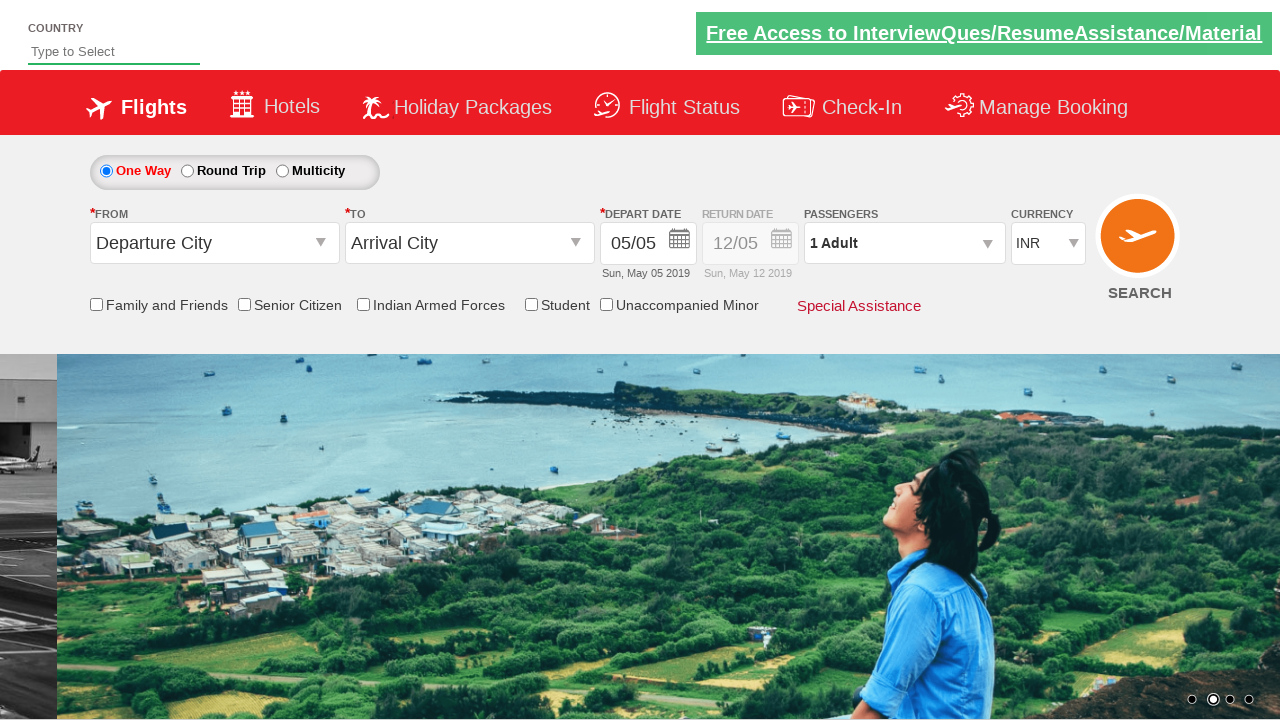

Selected currency dropdown option by index 3 on #ctl00_mainContent_DropDownListCurrency
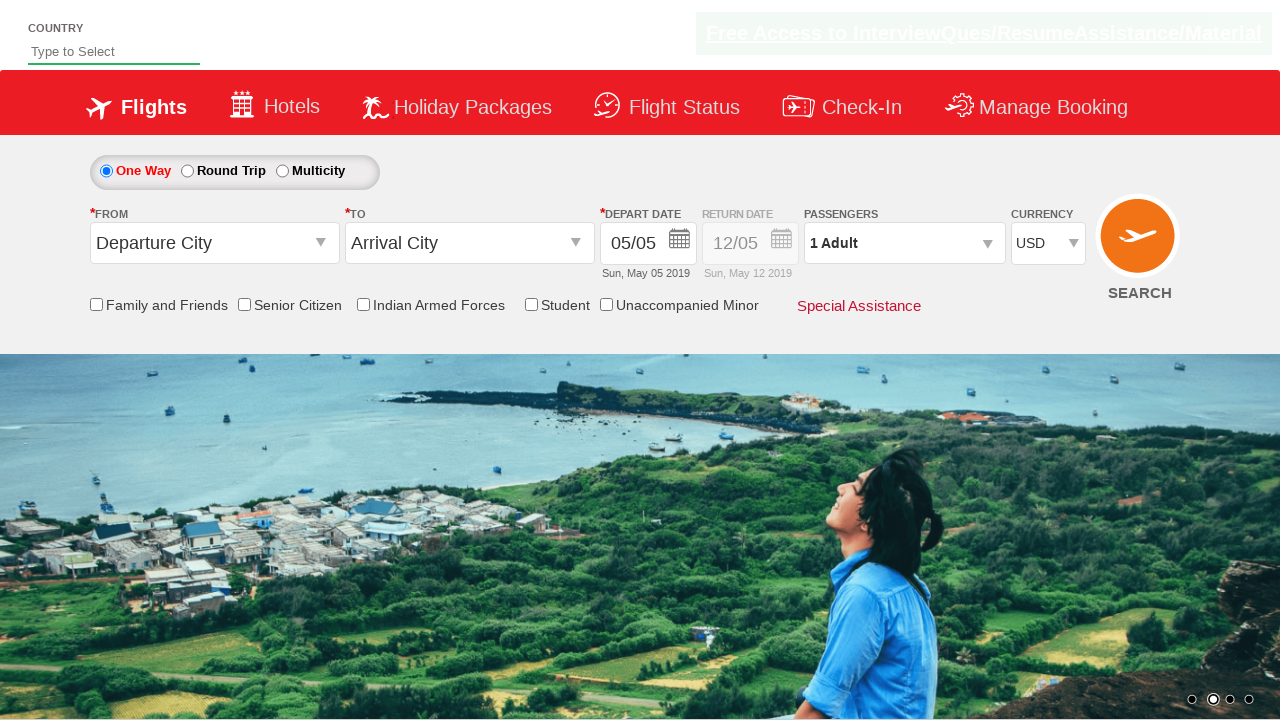

Selected currency dropdown option by visible text 'AED' on #ctl00_mainContent_DropDownListCurrency
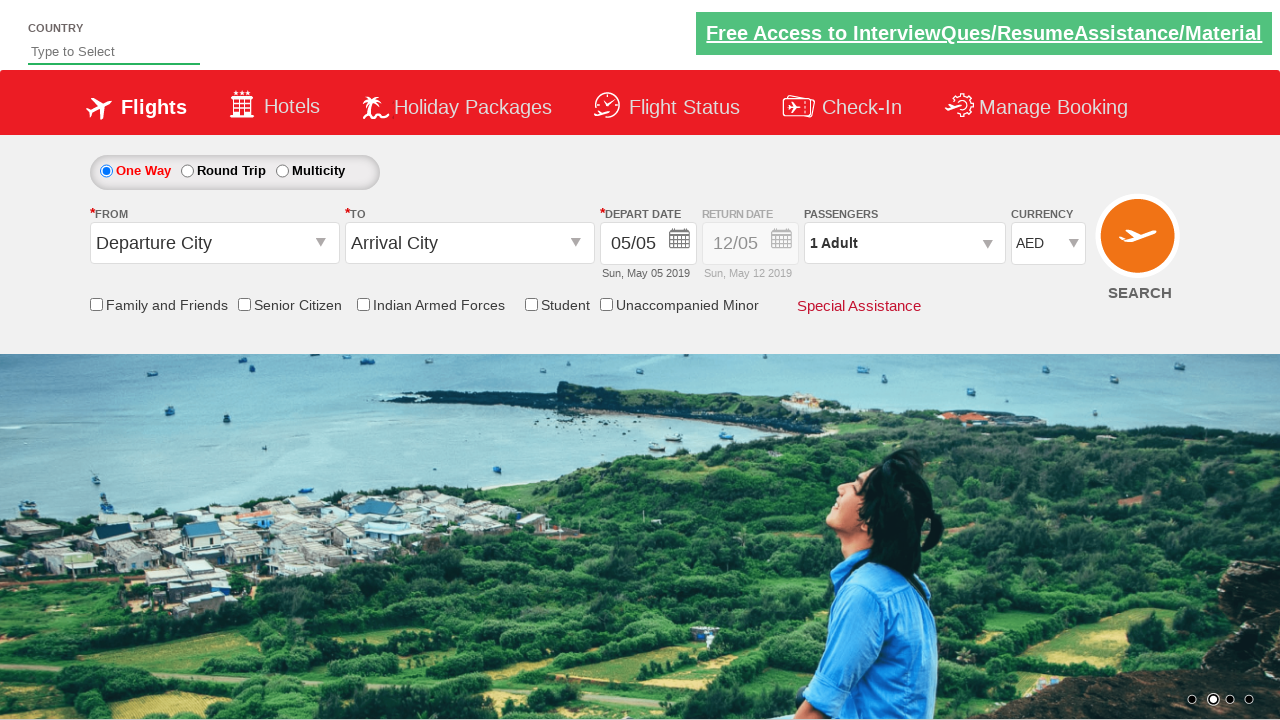

Selected currency dropdown option by value 'INR' on #ctl00_mainContent_DropDownListCurrency
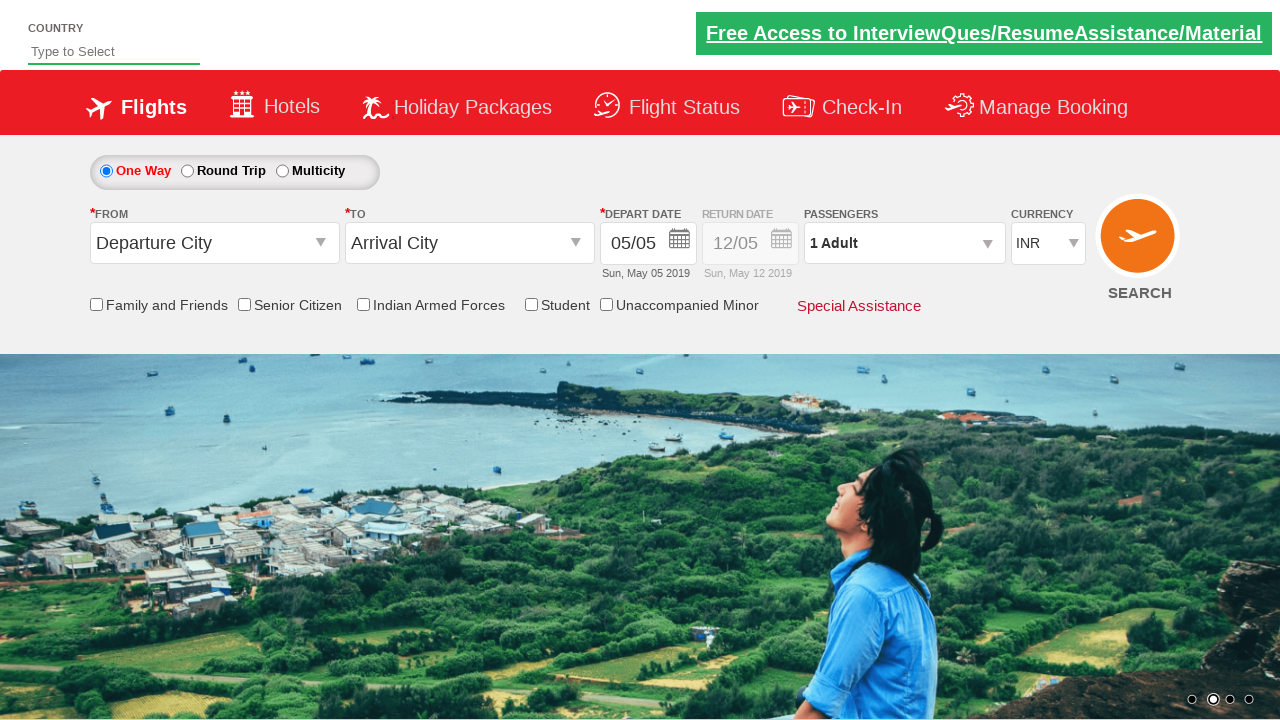

Waited 500ms for selection to be applied
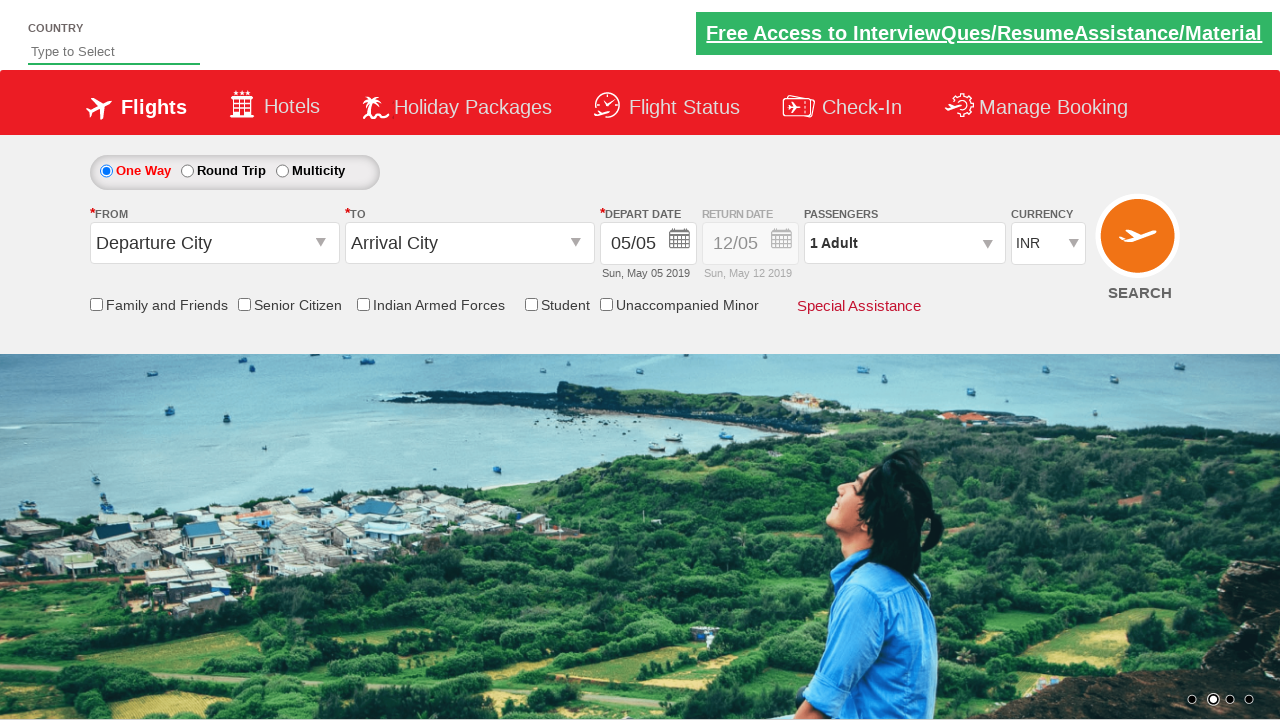

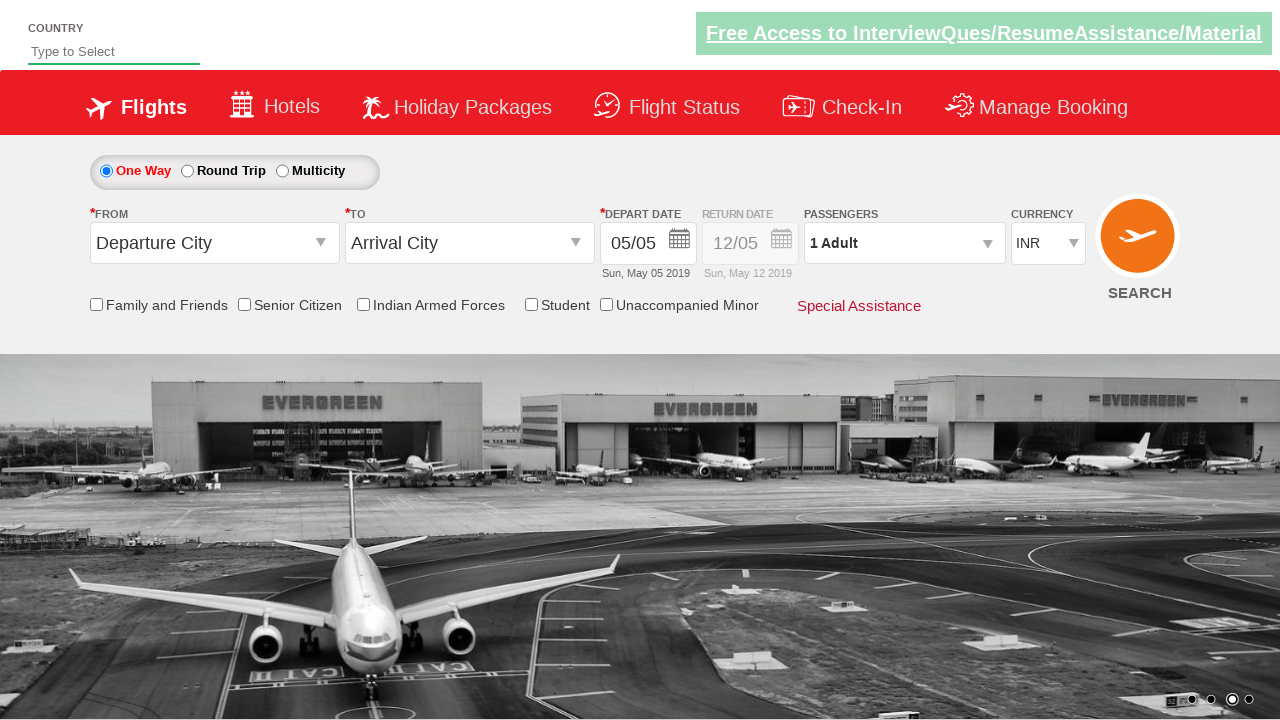